Tests checkbox functionality by toggling both checked and default checkboxes

Starting URL: https://bonigarcia.dev/selenium-webdriver-java/web-form.html

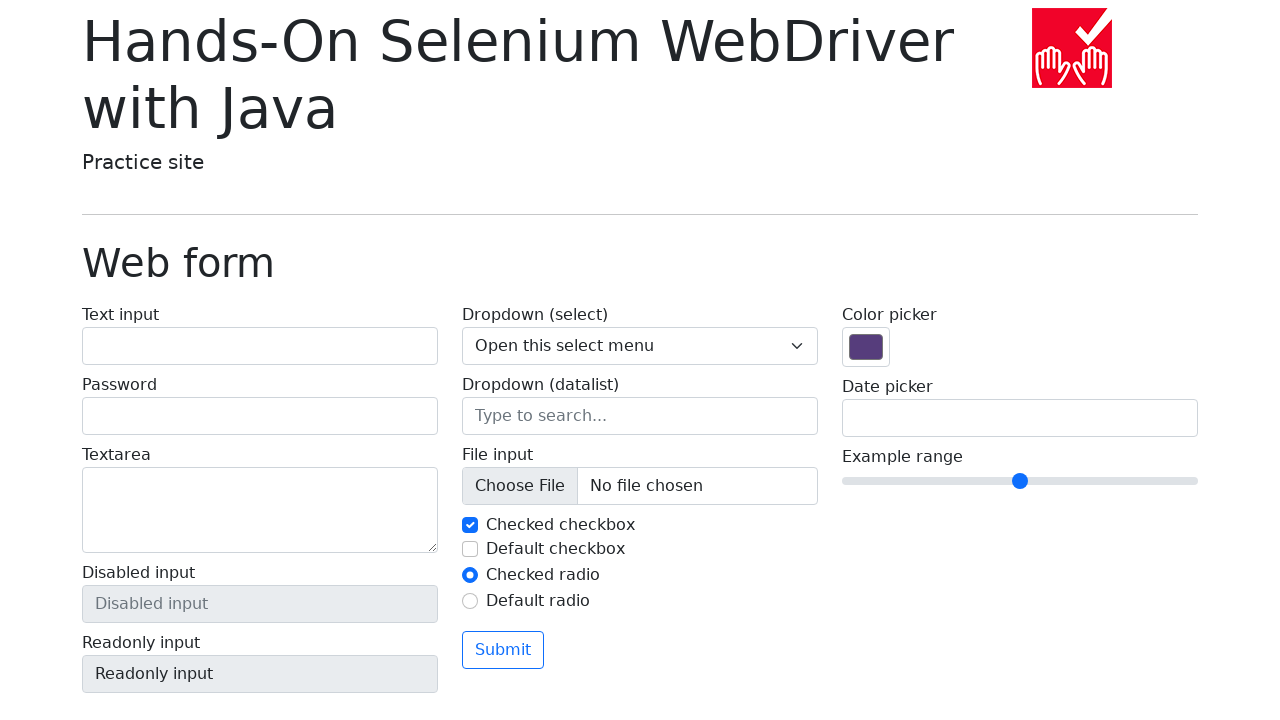

Clicked the checked checkbox to uncheck it at (470, 525) on #my-check-1
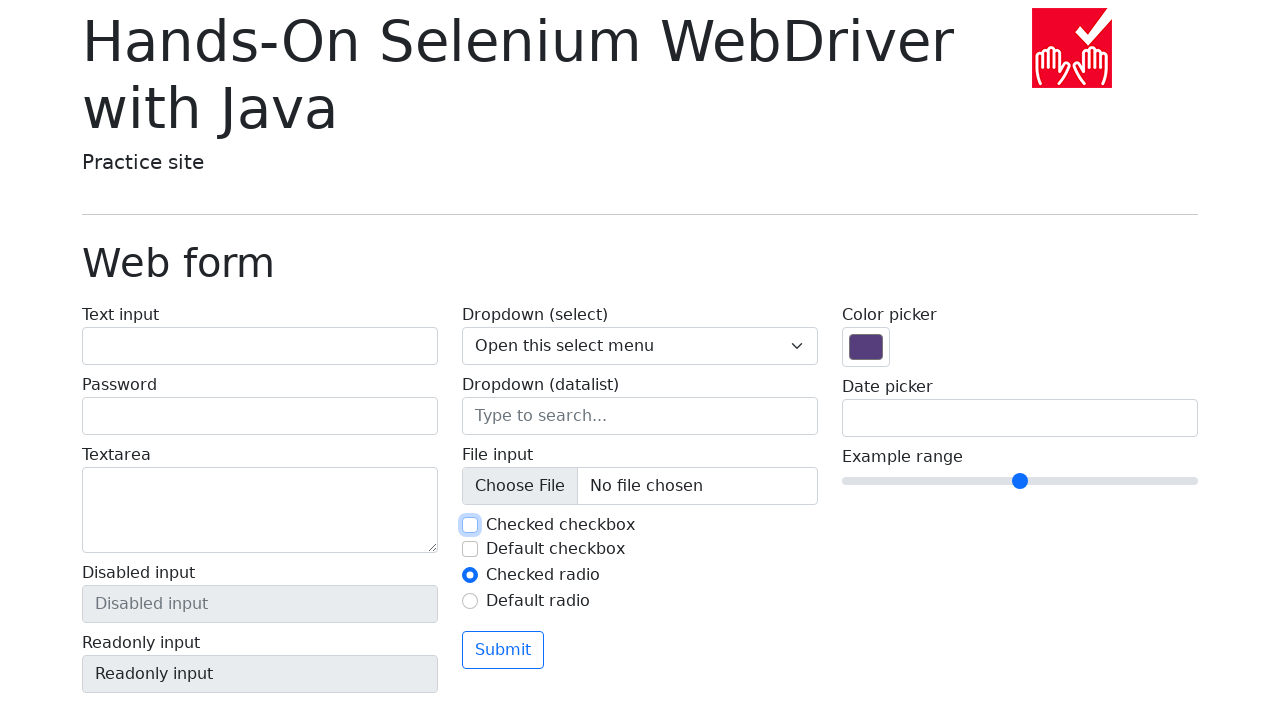

Verified that the checkbox is now unchecked
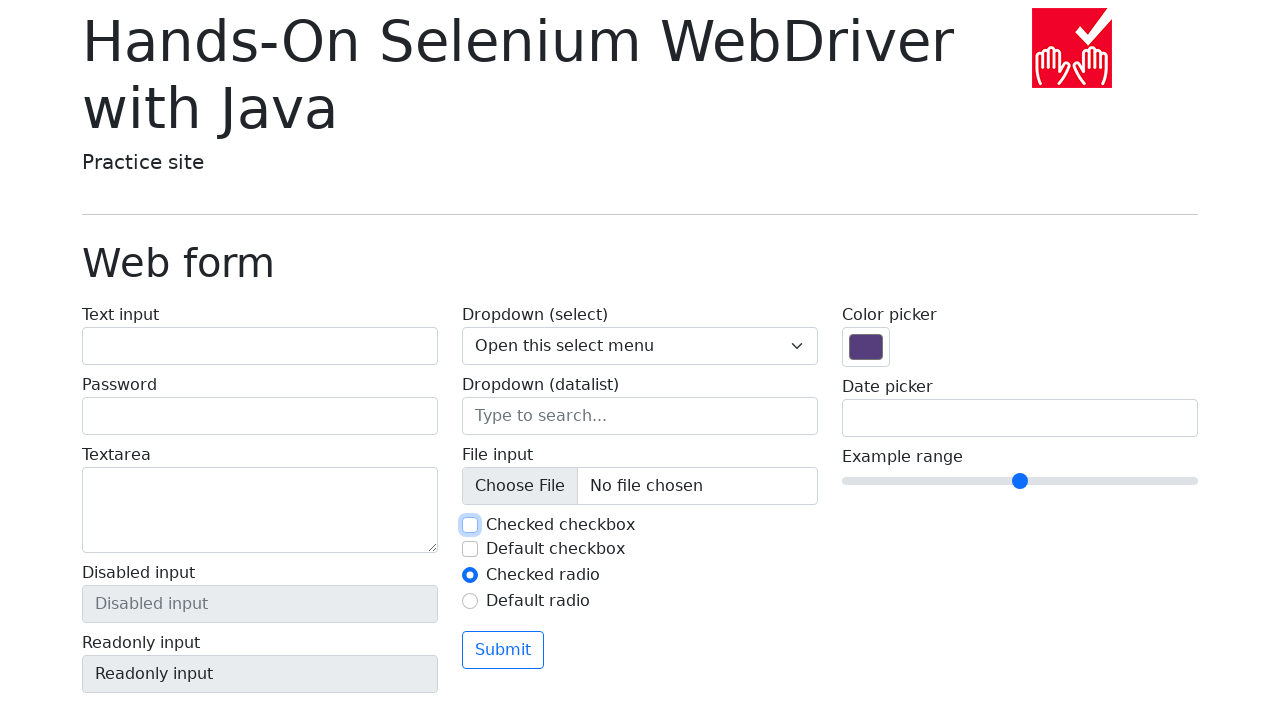

Clicked the default checkbox to check it at (470, 549) on #my-check-2
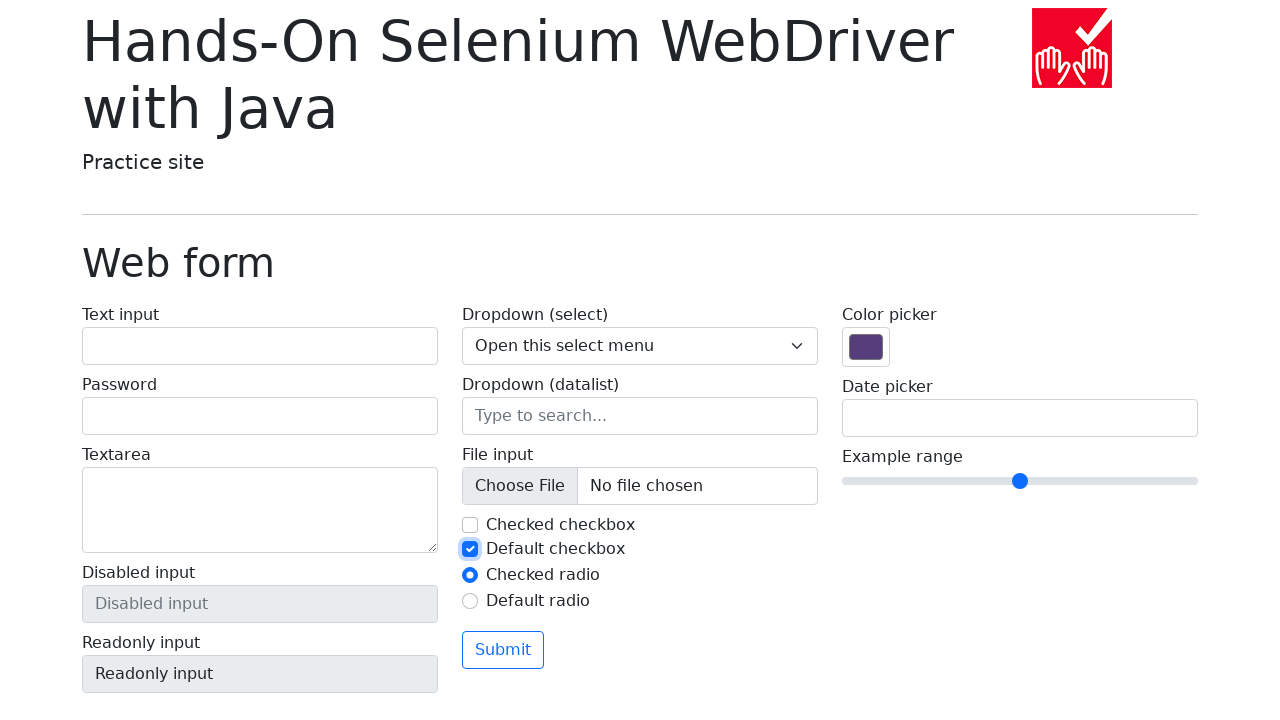

Verified that the checkbox is now checked
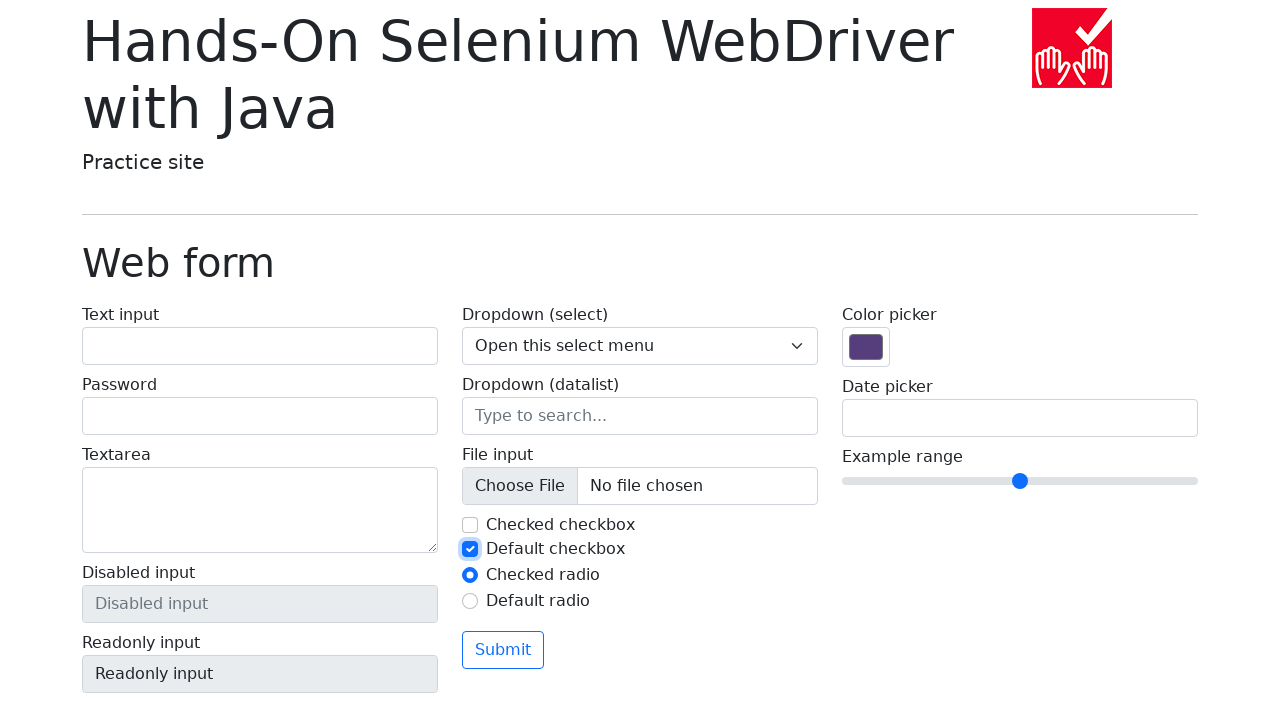

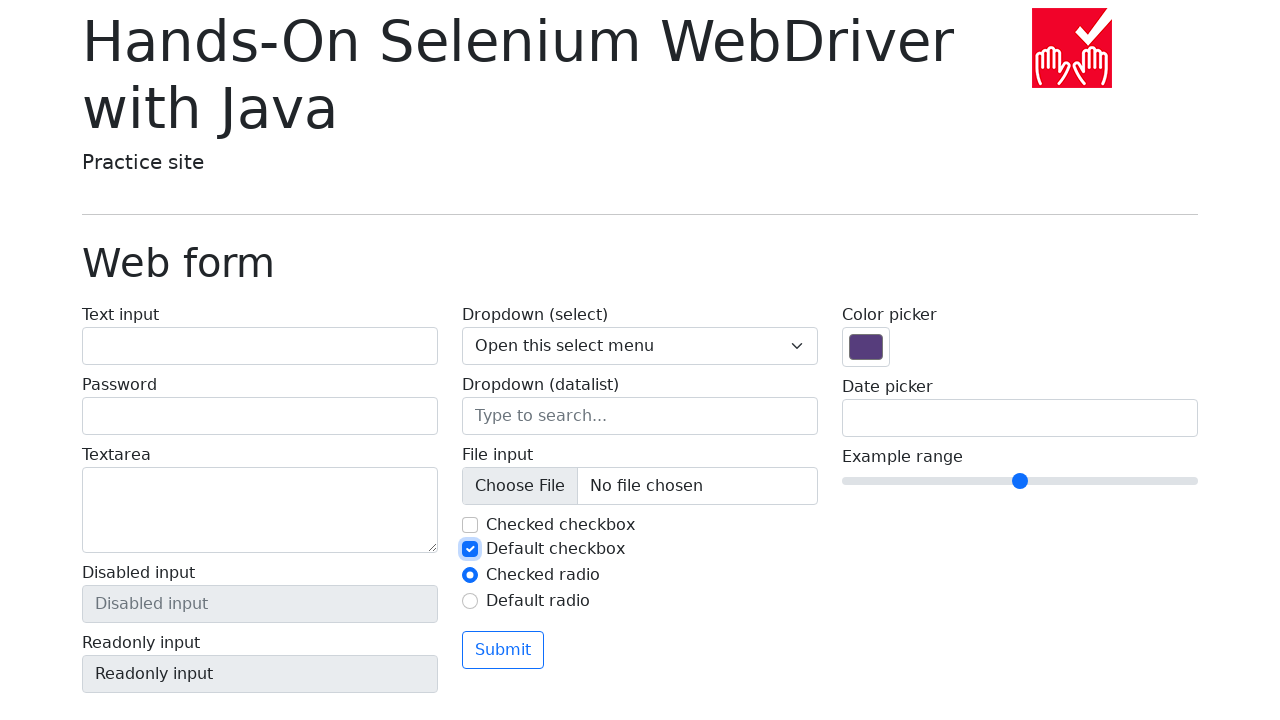